Tests date picker functionality by selecting a specific month and year from dropdown selectors in an appointment date field

Starting URL: https://www.dummyticket.com/dummy-ticket-for-visa-application/

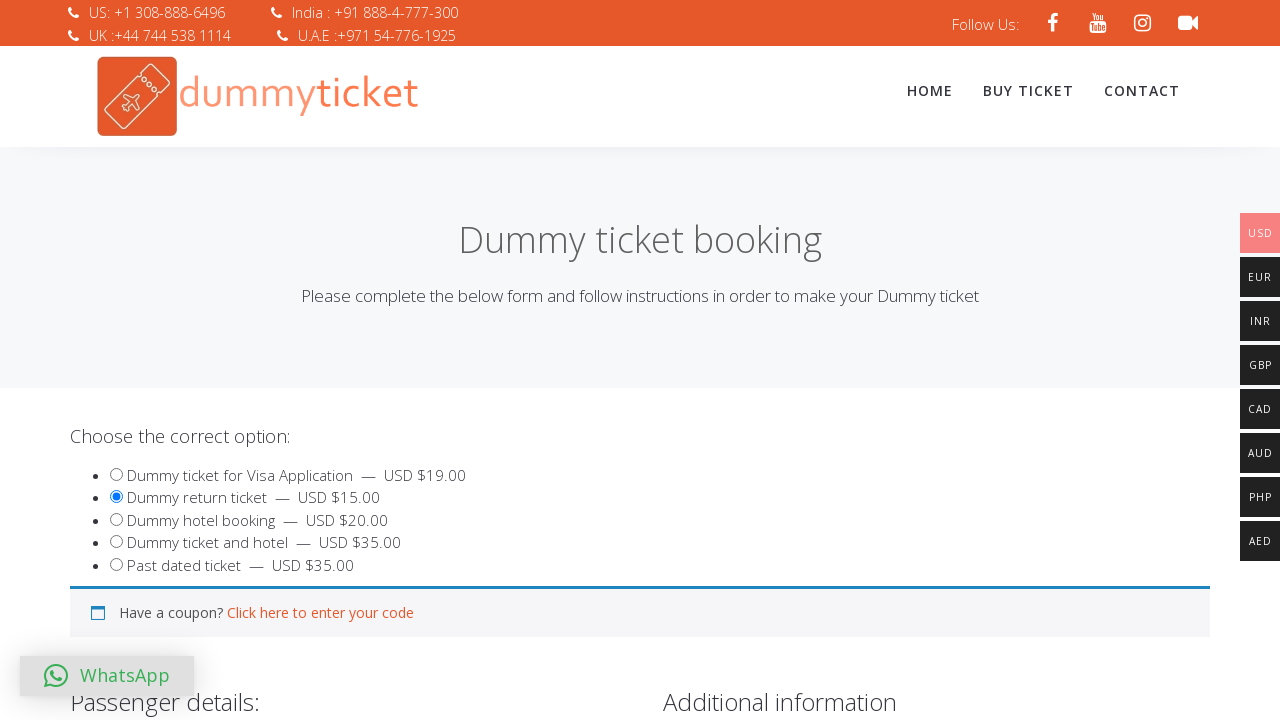

Clicked appointment date input to open date picker at (344, 360) on input[name='appoinmentdate']
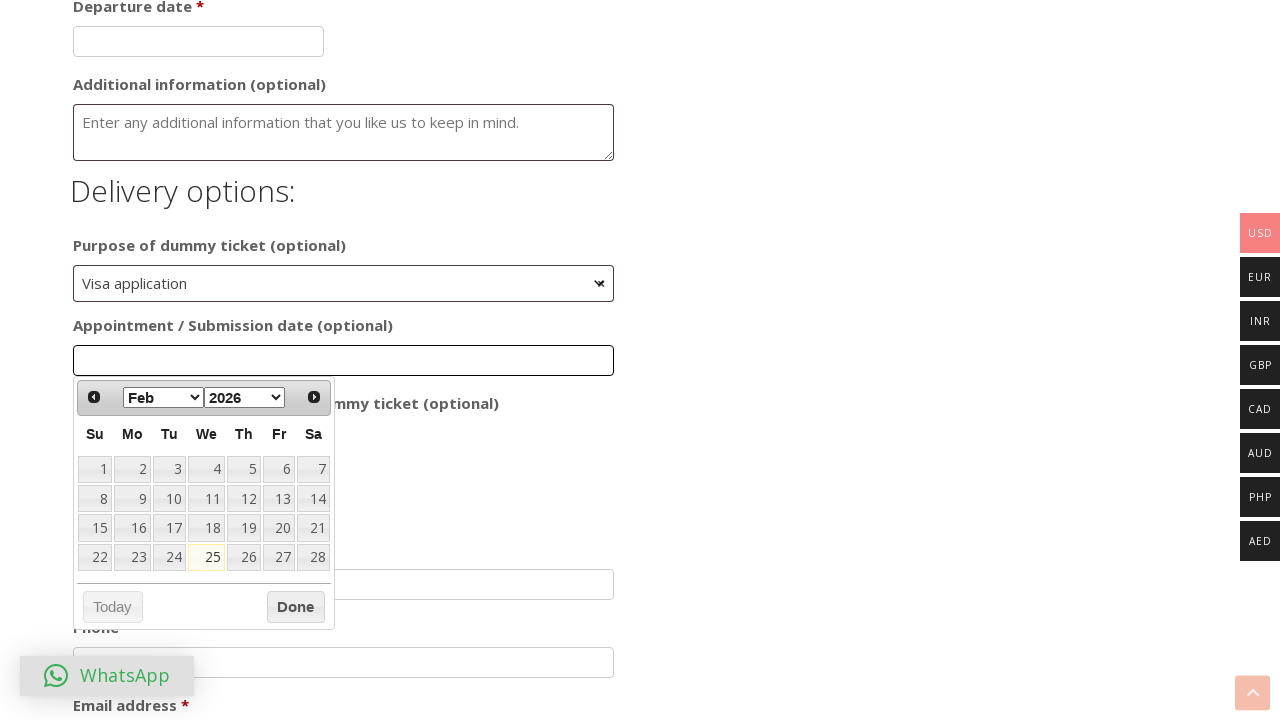

Selected November from month dropdown on select.ui-datepicker-month
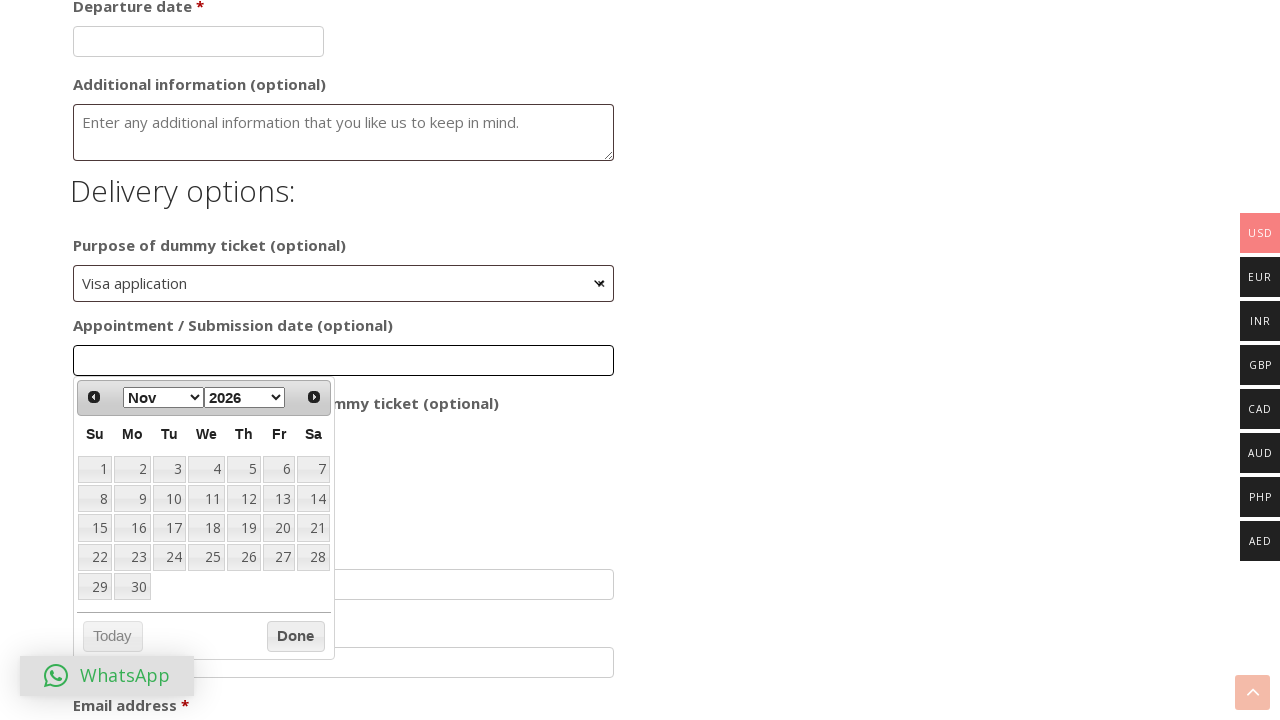

Selected 2022 from year dropdown on select.ui-datepicker-year
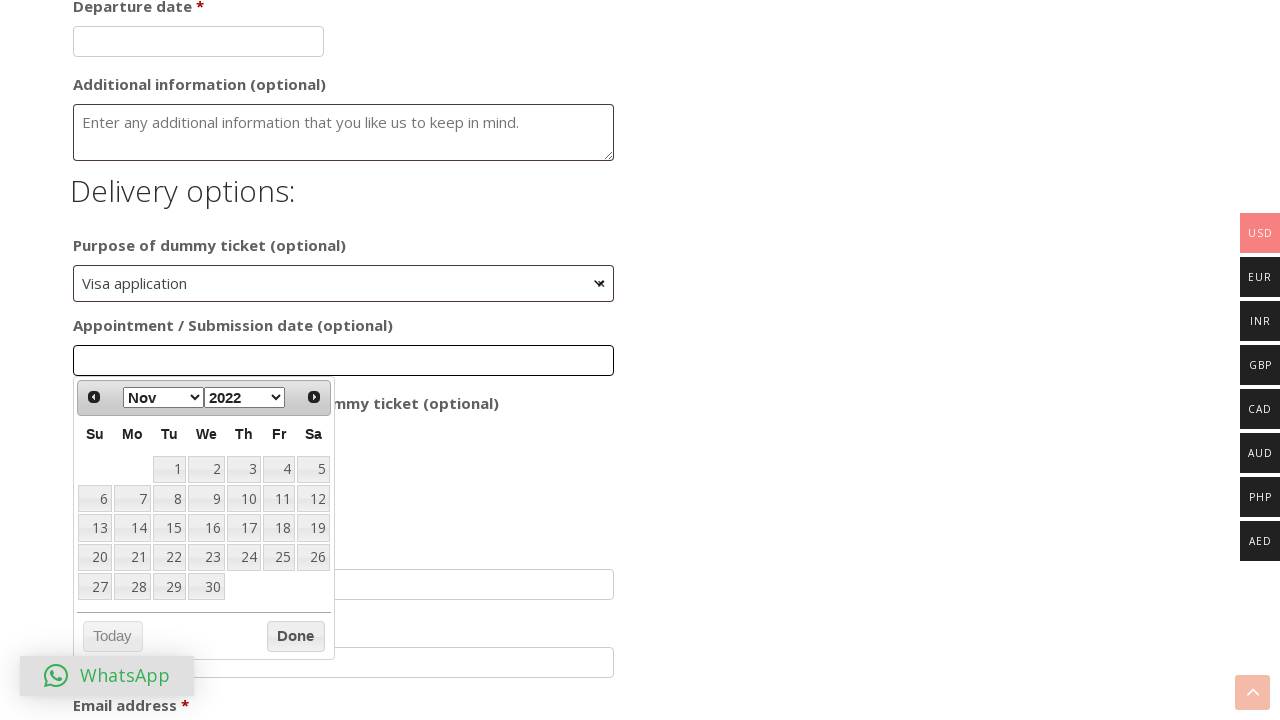

Selected day 15 from date picker calendar at (169, 528) on xpath=//a[text()='15']
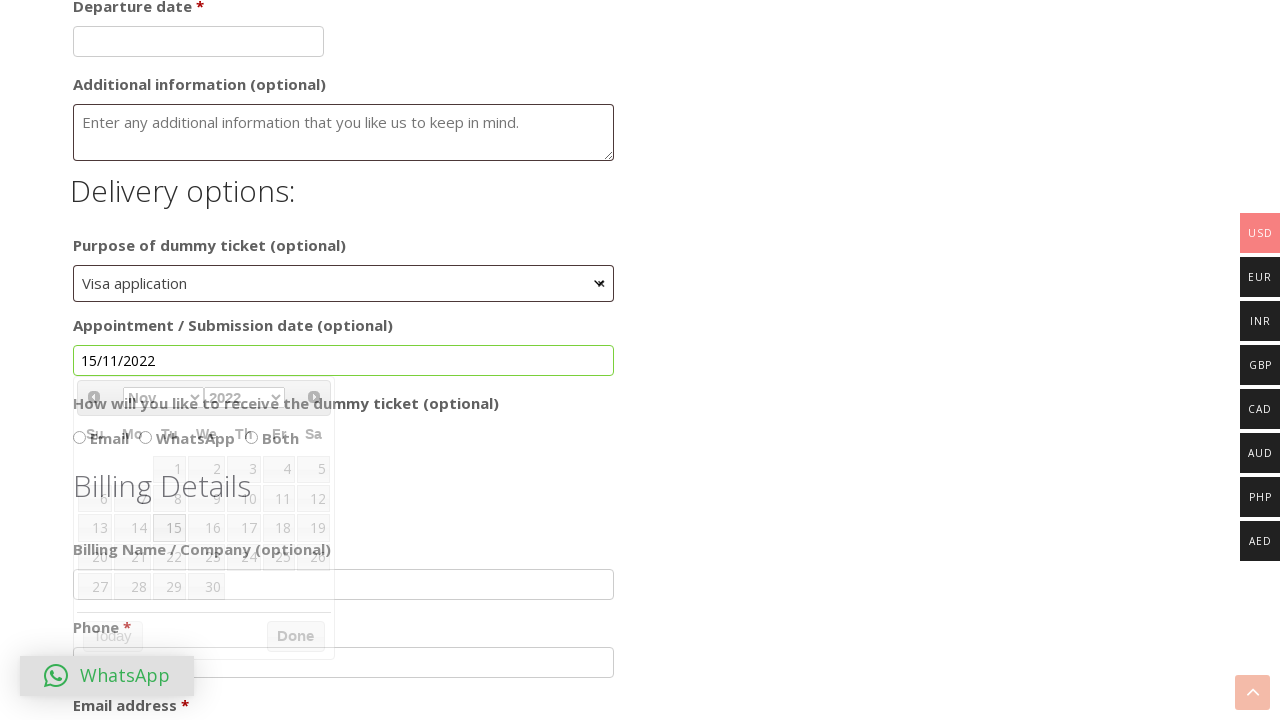

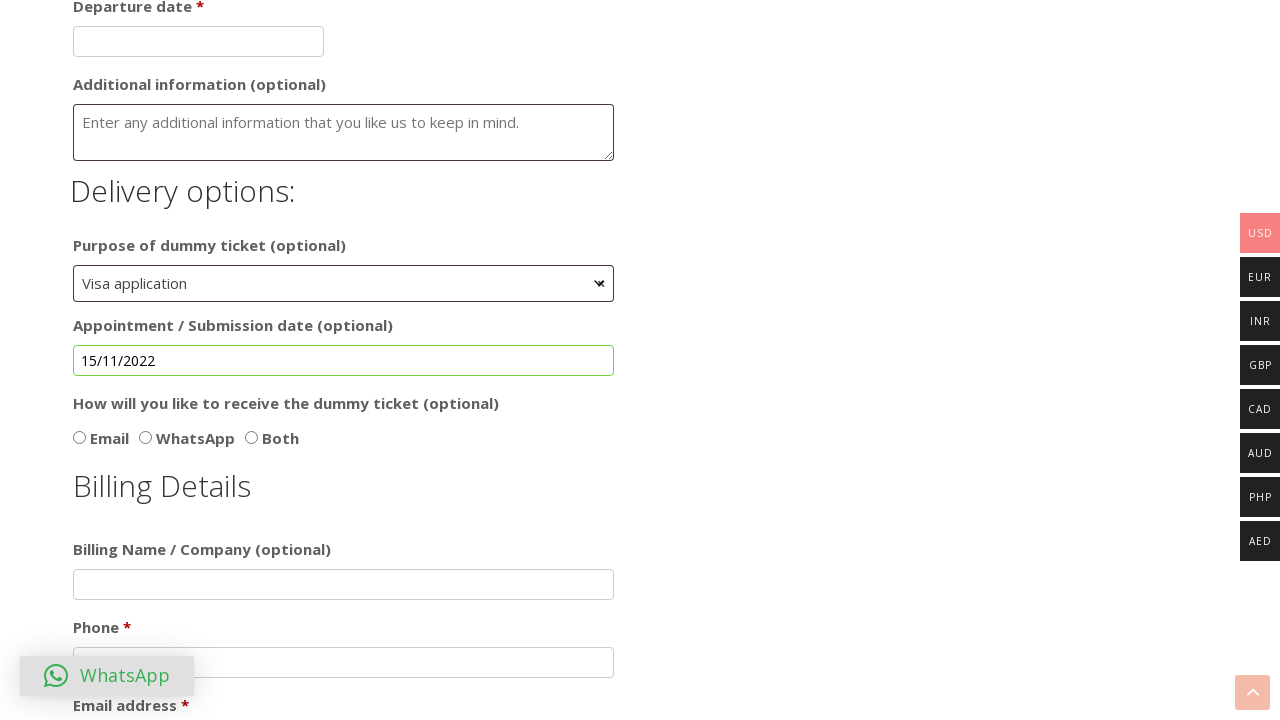